Tests a Selenium practice form by filling in personal information fields including first name, last name, selecting gender, experience level, date, profession checkboxes, automation tool, continent dropdown, Selenium commands dropdown, and submitting the form.

Starting URL: https://www.techlistic.com/p/selenium-practice-form.html

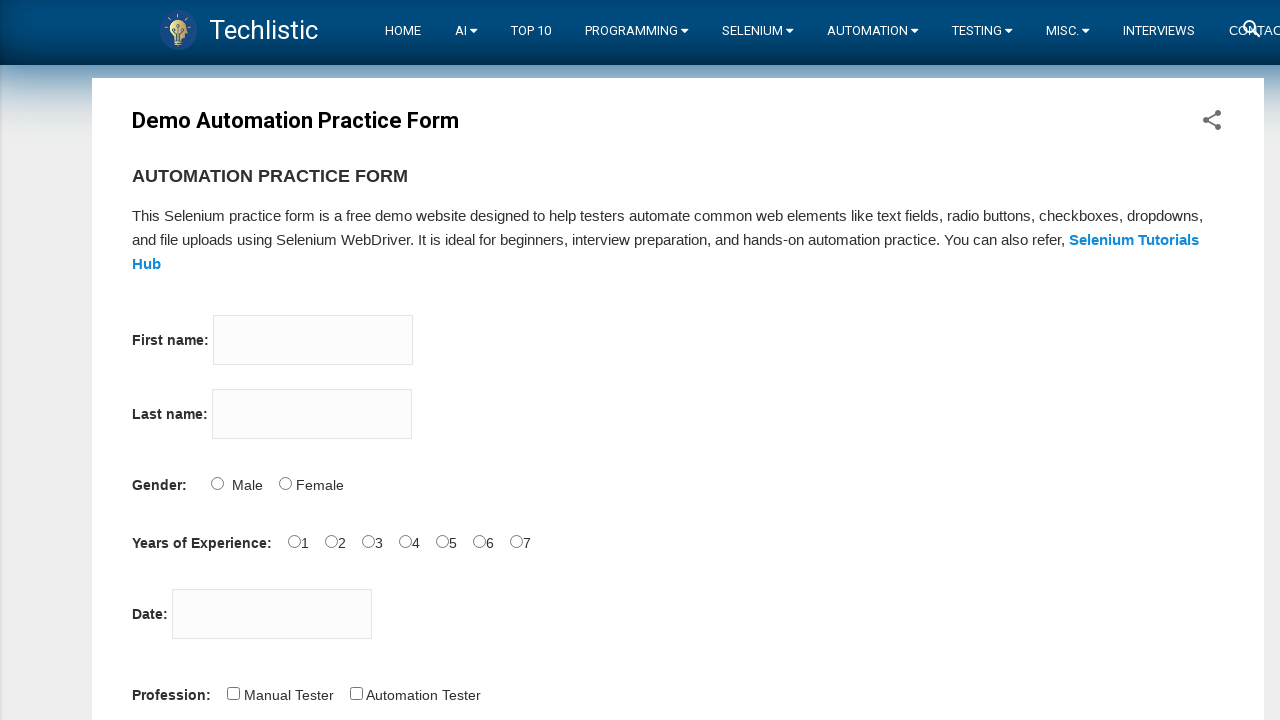

Waited for form to be visible - firstname input field loaded
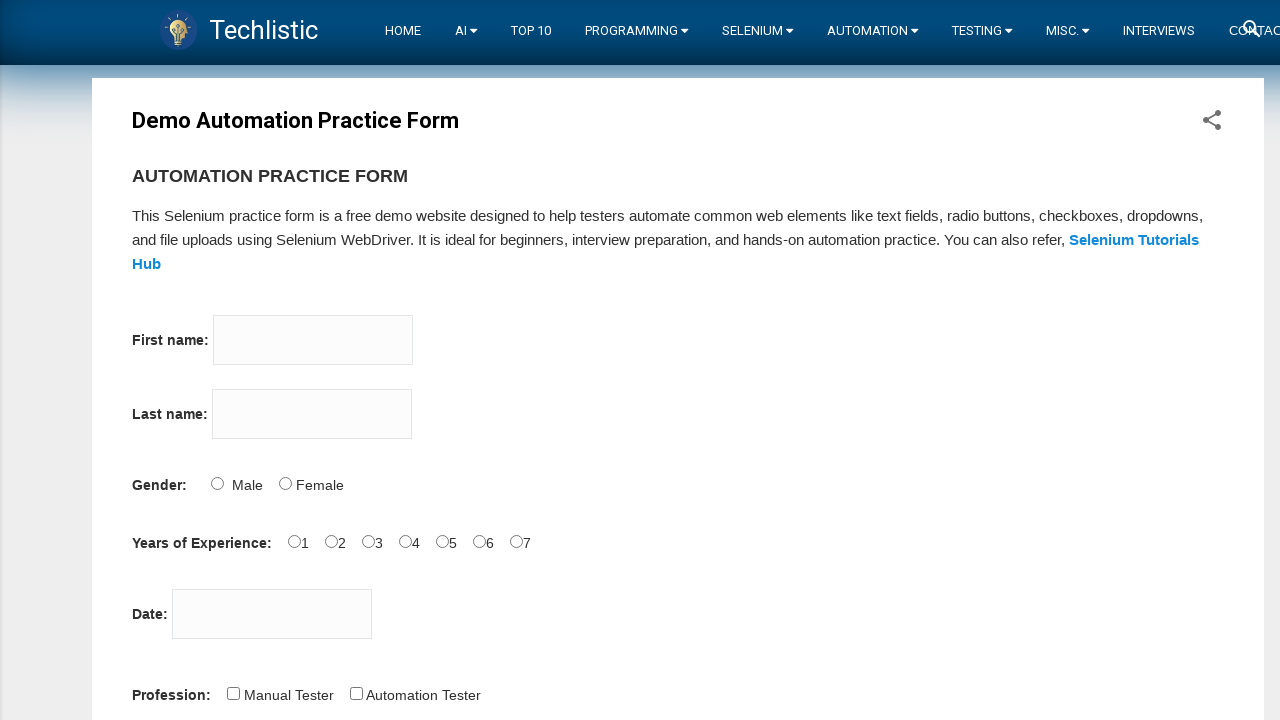

Filled firstname field with 'Phan Dinh' on input[name='firstname']
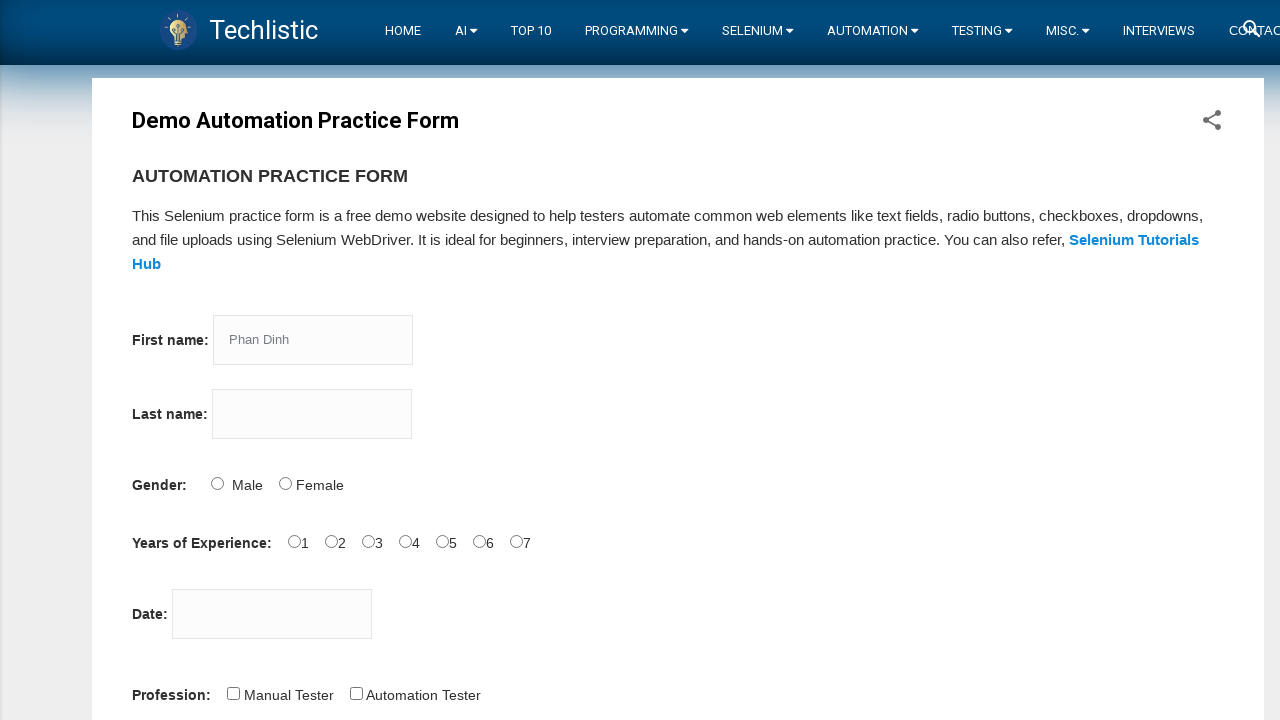

Filled lastname field with 'Phu' on input[name='lastname']
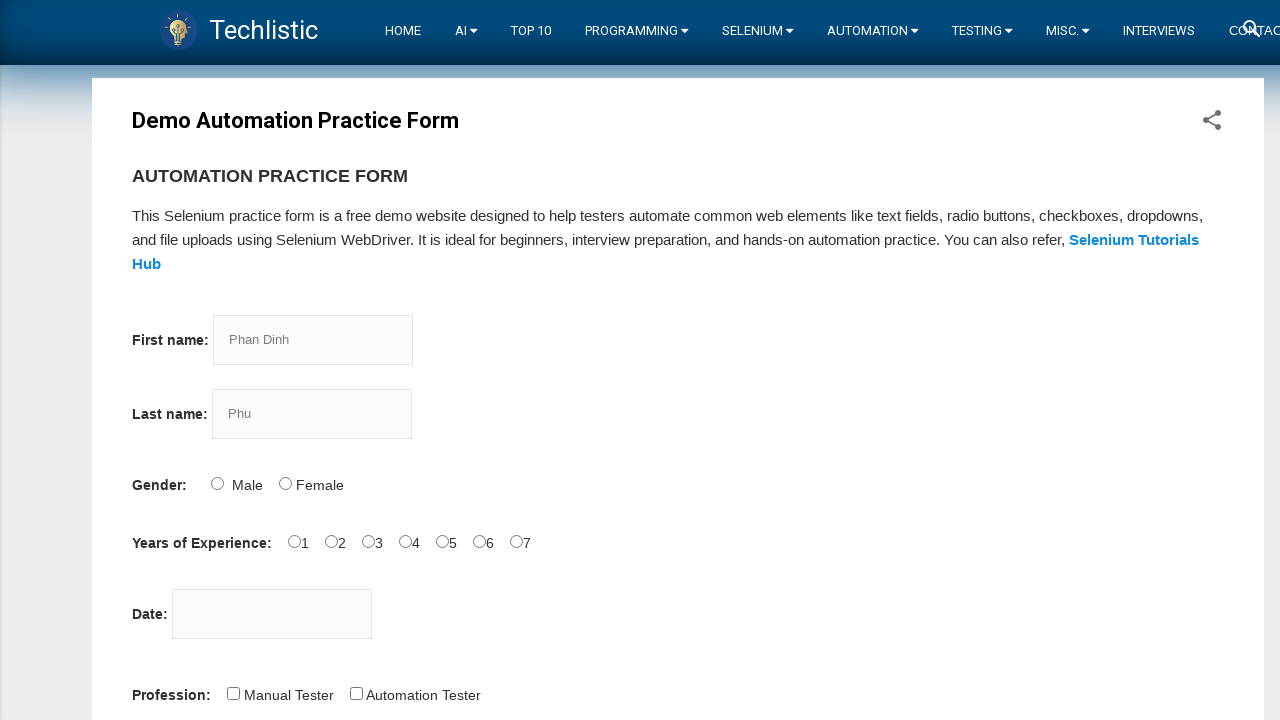

Selected gender - Male at (217, 483) on input#sex-0
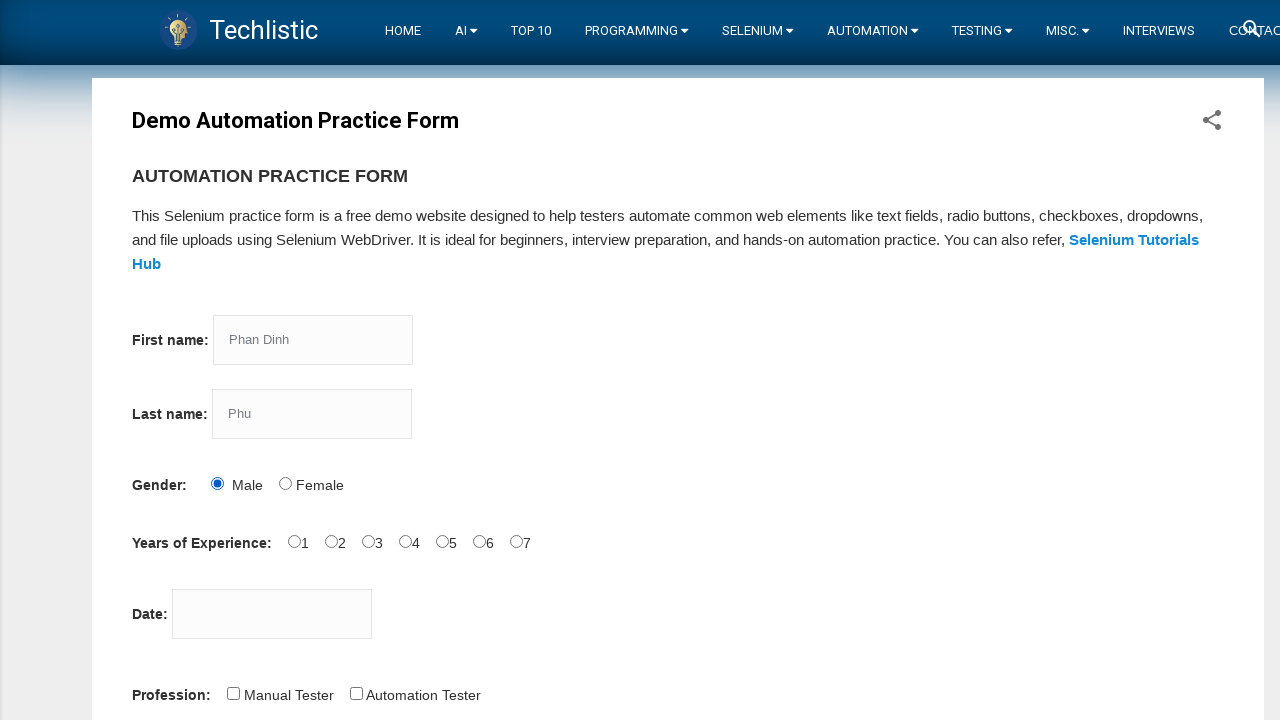

Selected experience level - 4 years at (442, 541) on input#exp-4
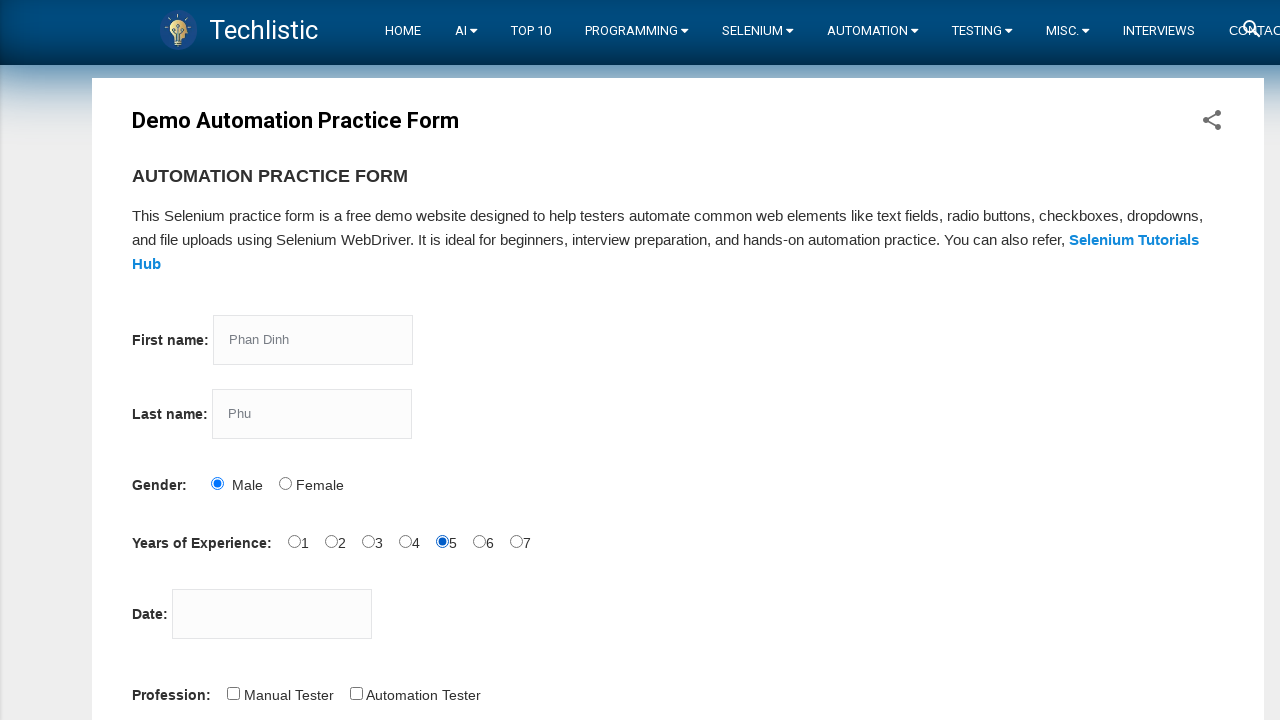

Filled date field with '10/10/2023' on input#datepicker
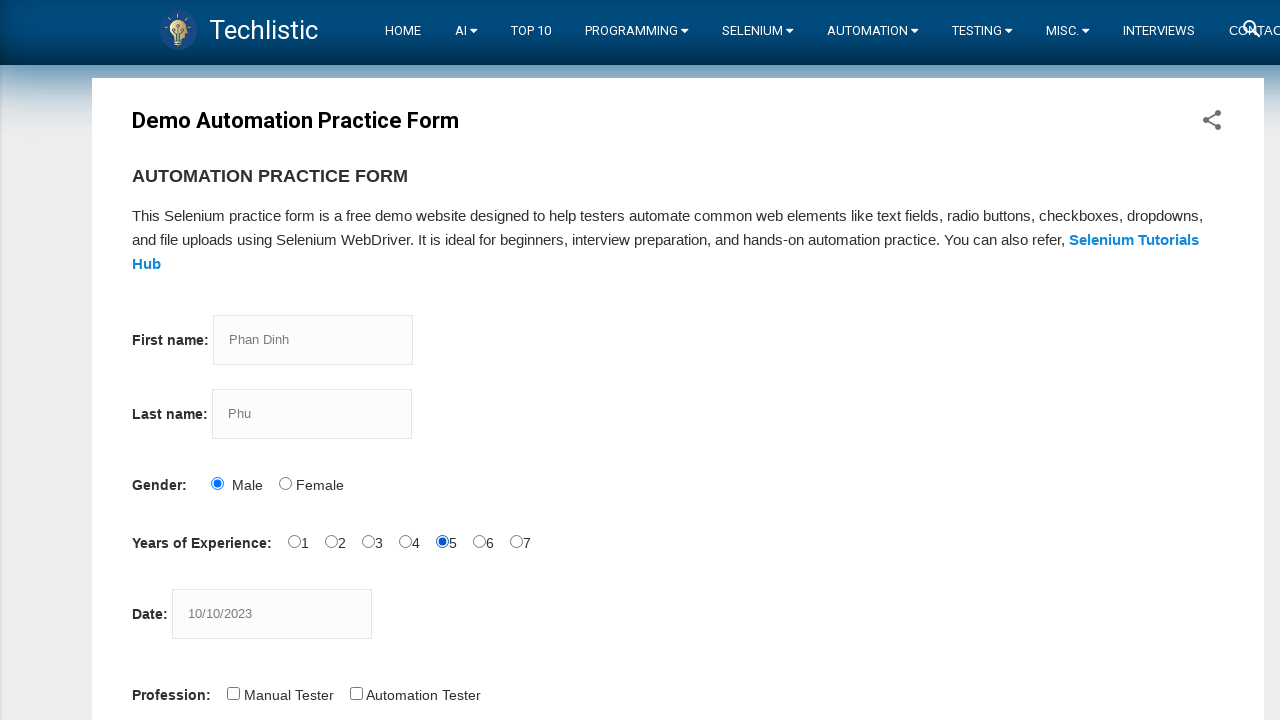

Selected profession checkbox - Automation Tester at (356, 693) on input#profession-1
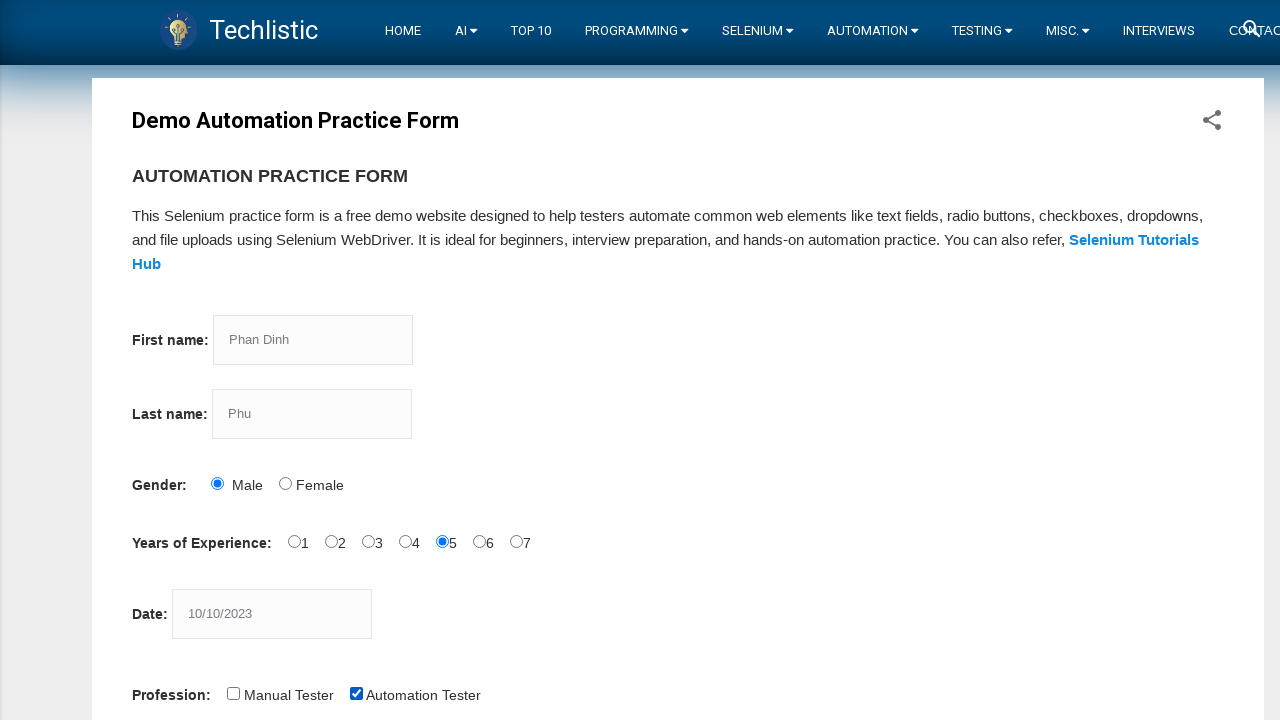

Selected profession checkbox - Software Engineer at (233, 693) on input#profession-0
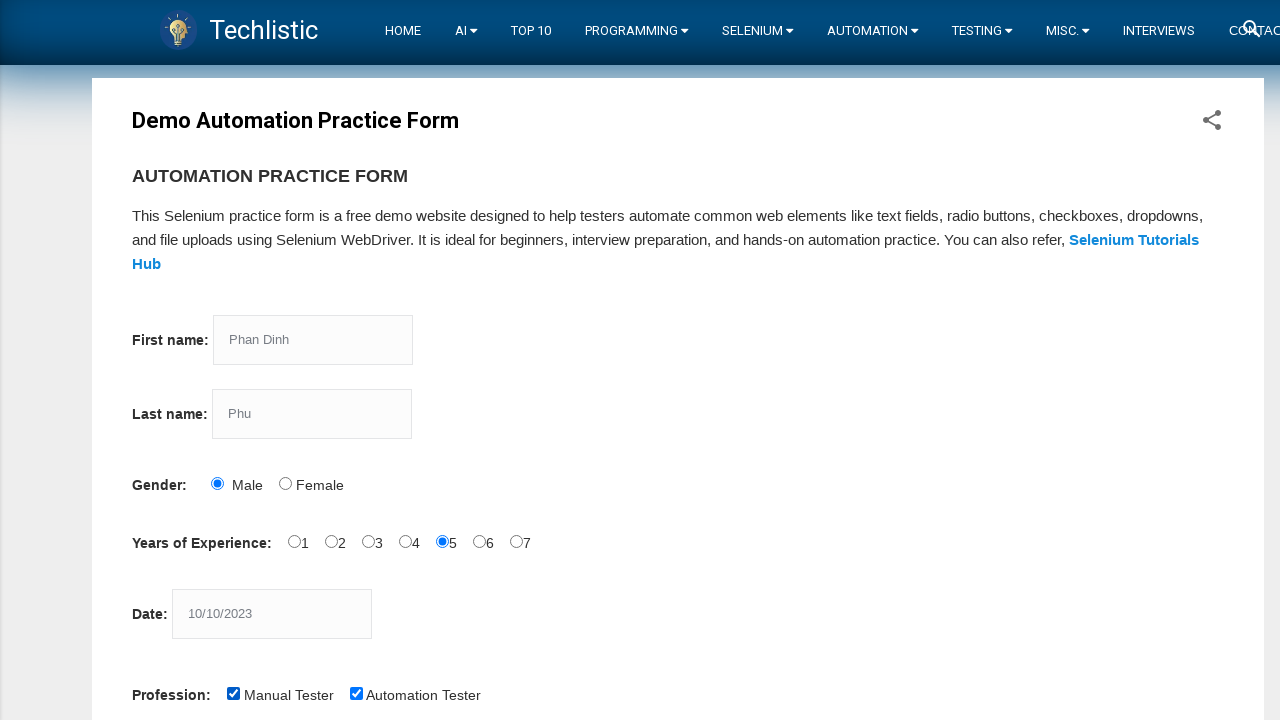

Selected automation tool - Selenium IDE at (446, 360) on input#tool-2
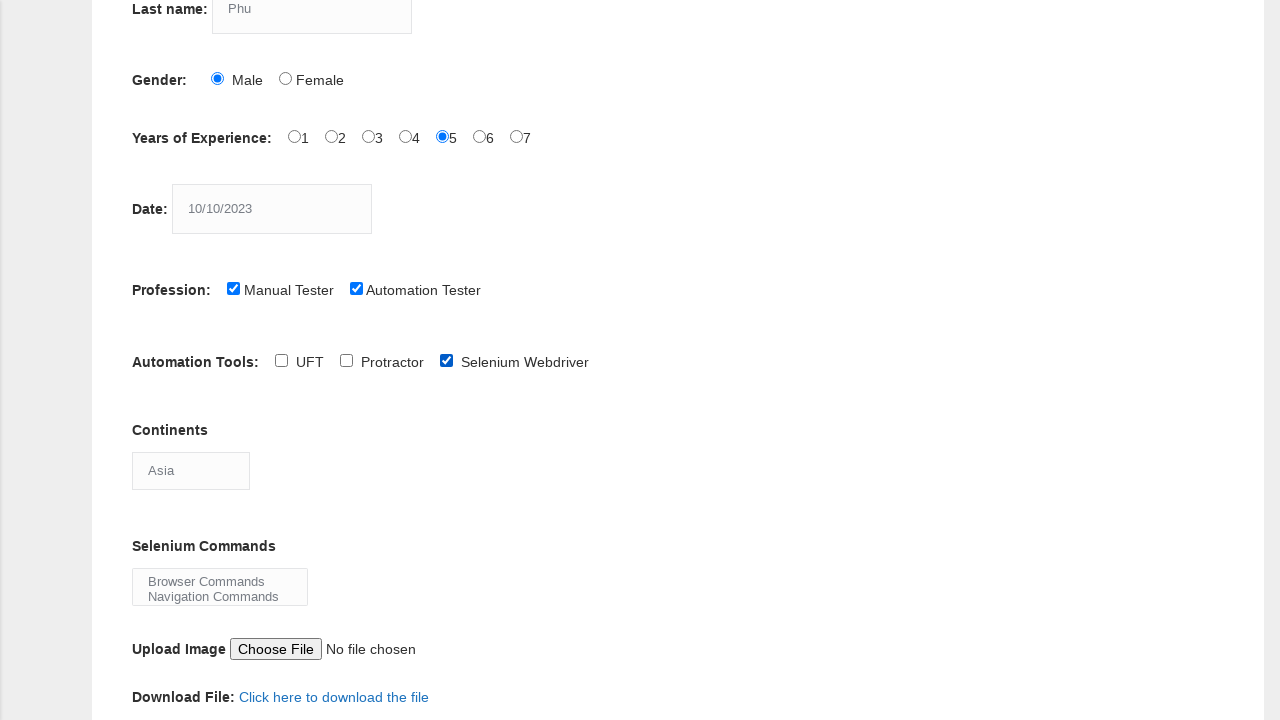

Selected continent dropdown - Australia on select#continents
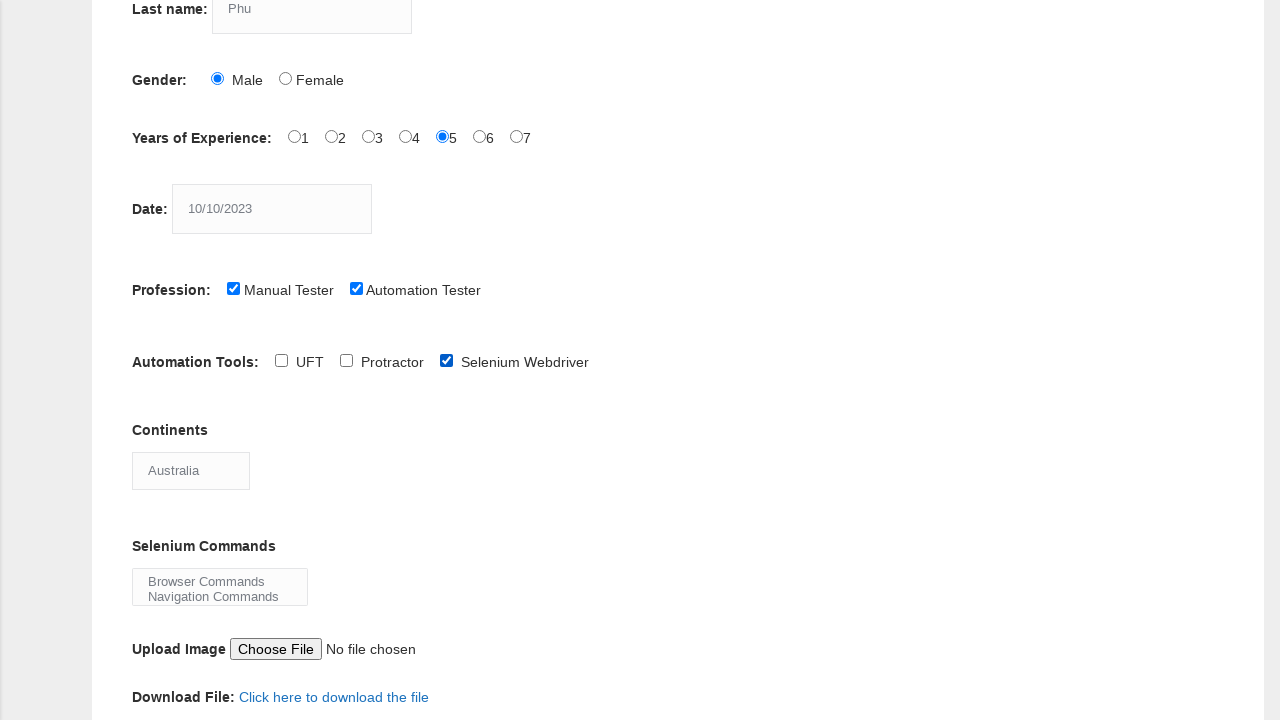

Selected Selenium commands - Browser Commands on select#selenium_commands
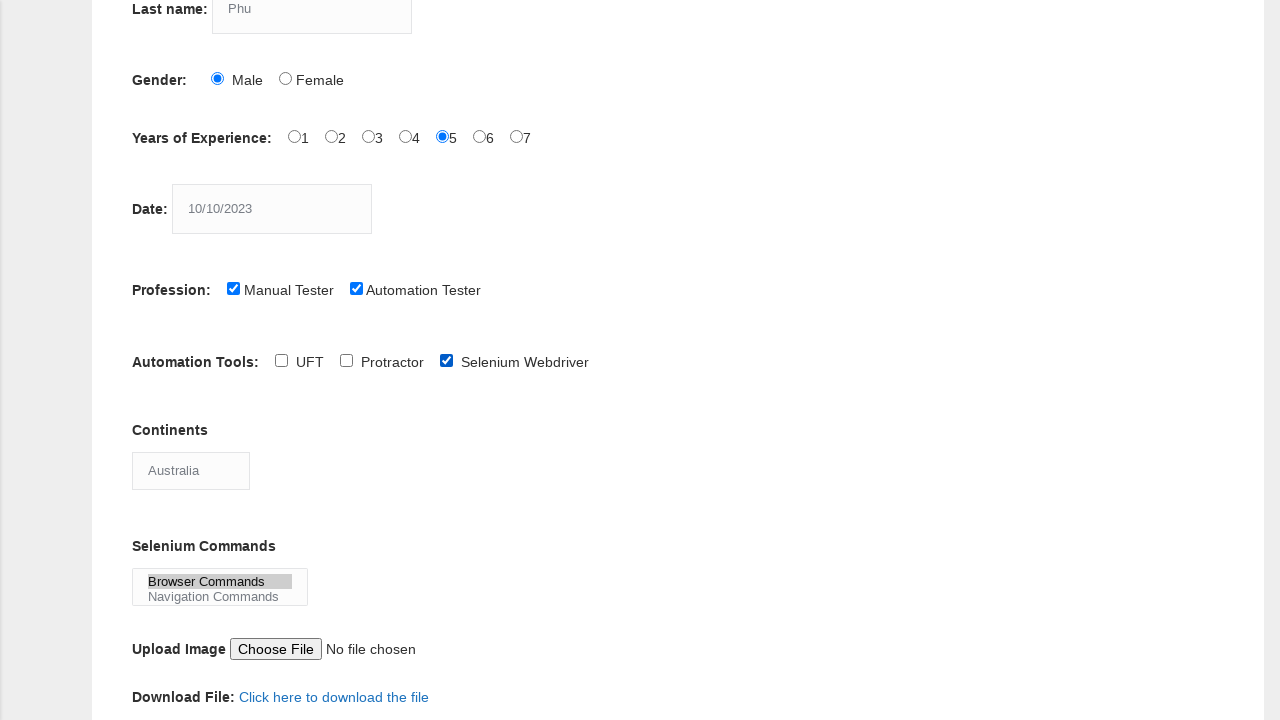

Clicked submit button to submit the form at (157, 360) on button#submit
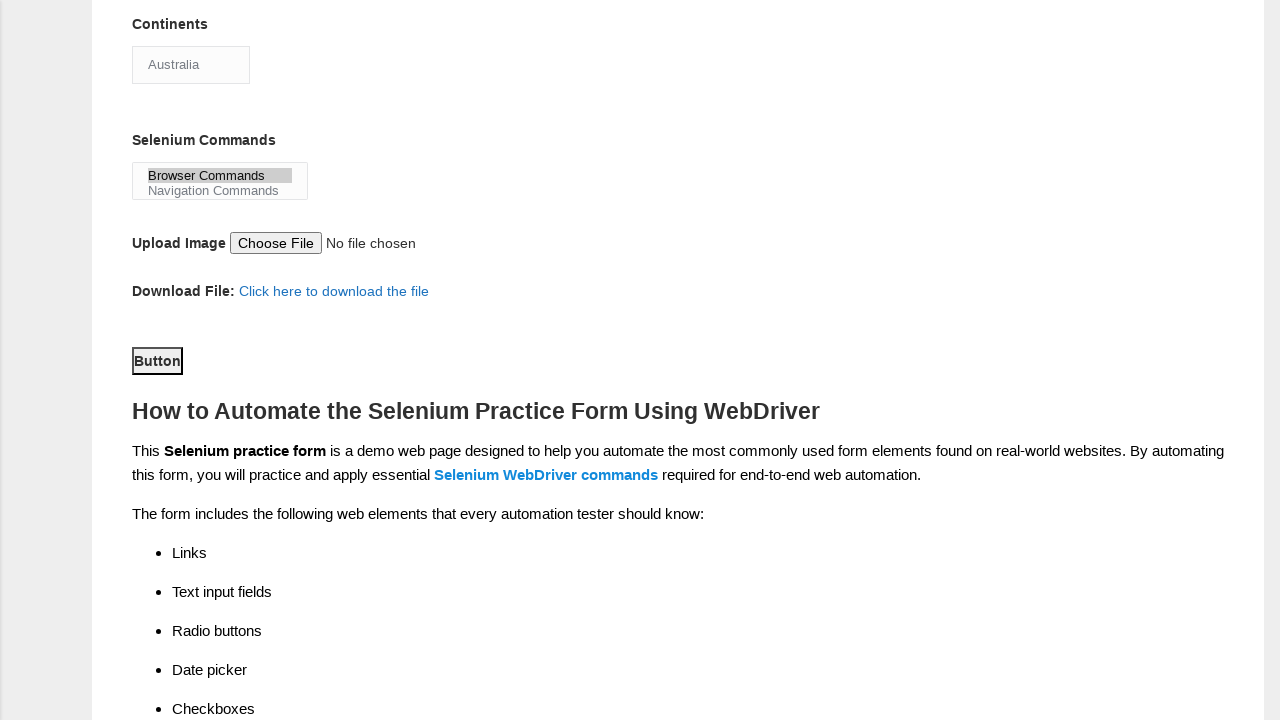

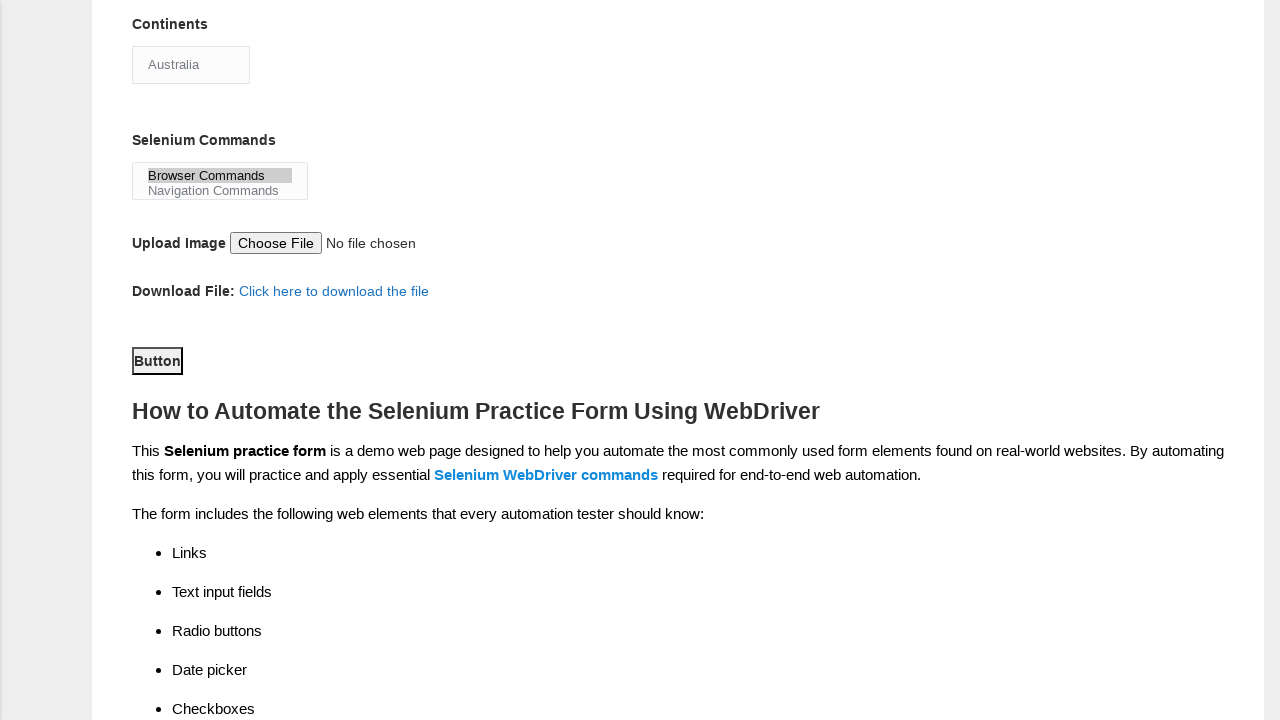